Tests drag and drop functionality on jQuery UI demo page by dragging one element to another, then performing multiple offset drags on a third element.

Starting URL: http://jqueryui.com/resources/demos/draggable/scroll.html

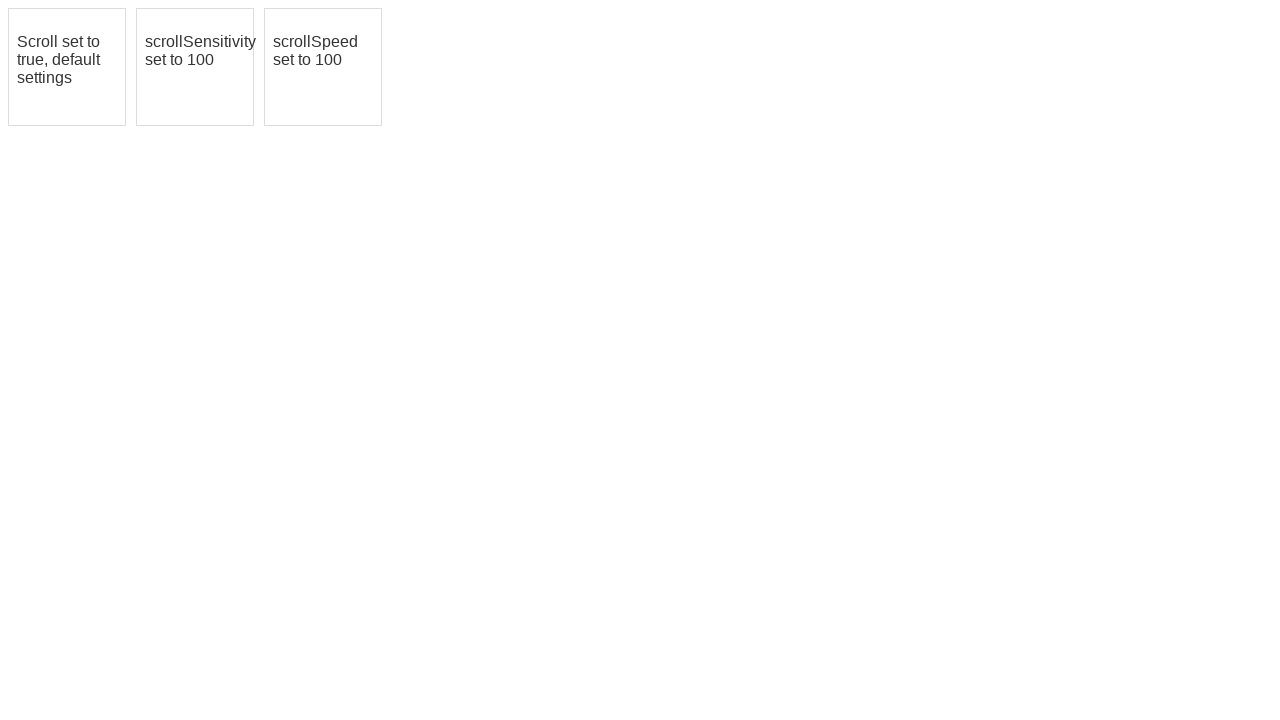

Located first draggable element (#draggable)
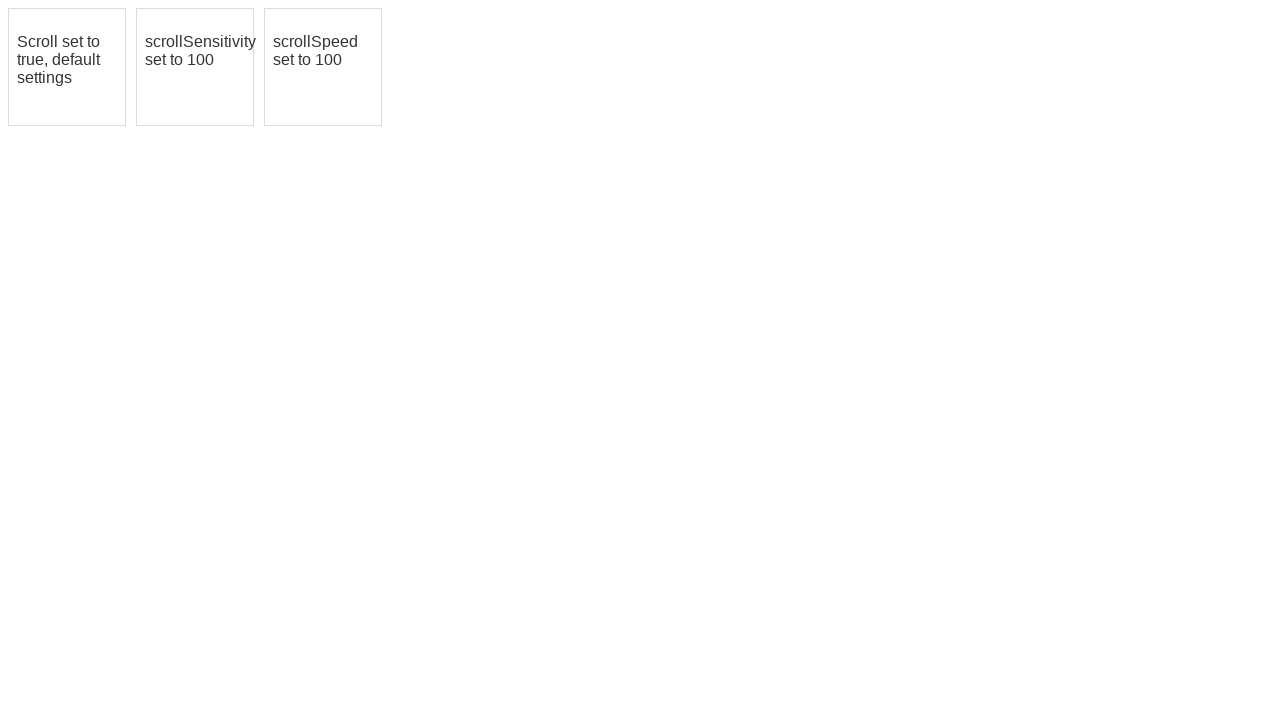

Located second draggable element (#draggable2)
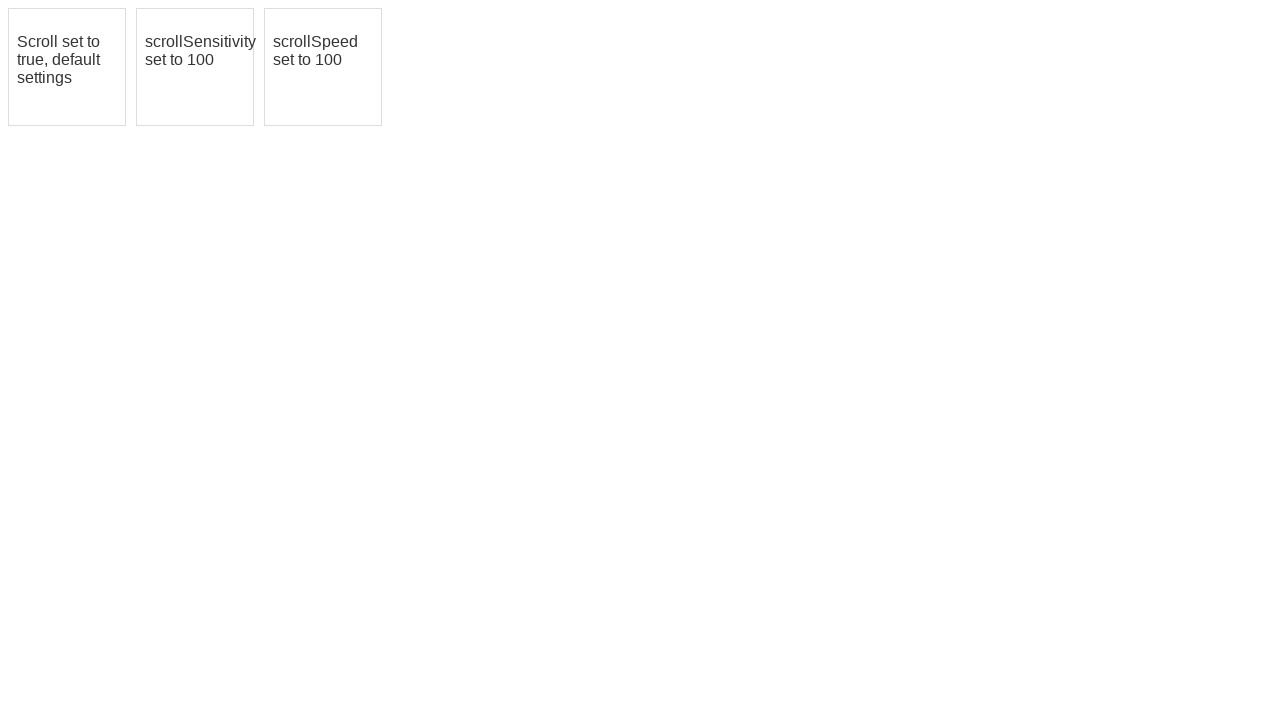

Located third draggable element (#draggable3)
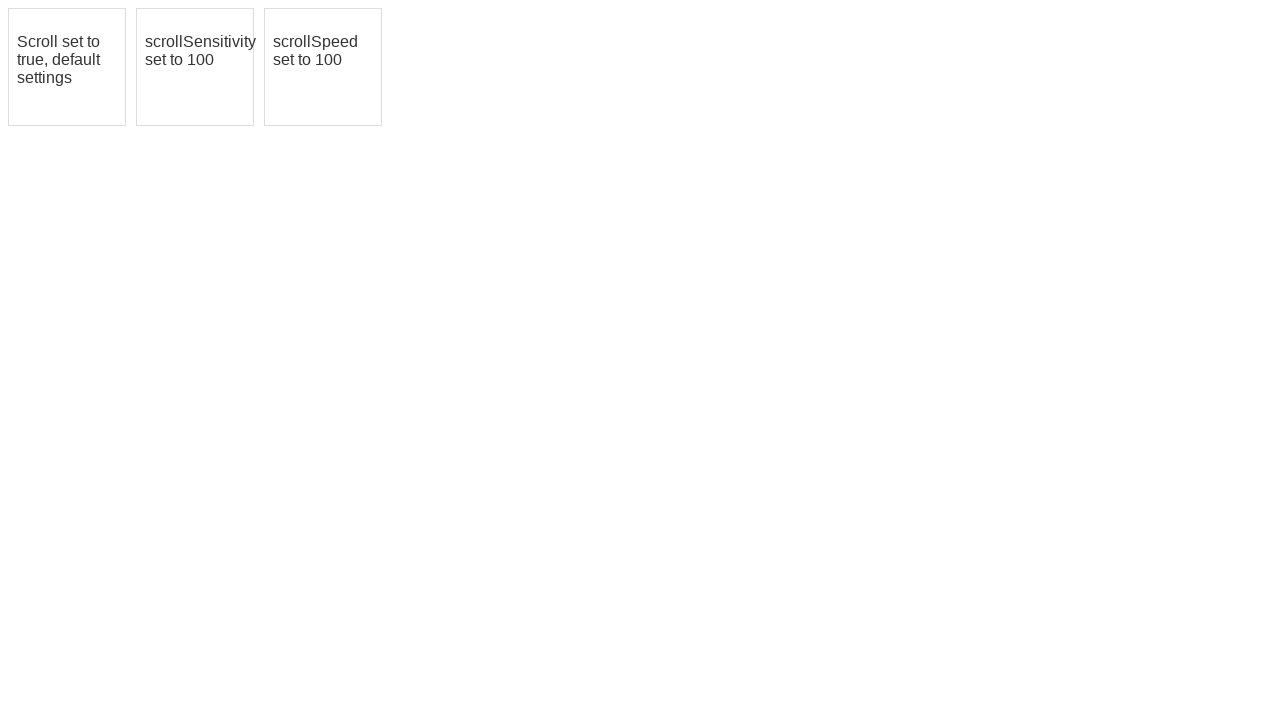

Dragged first element to second element position at (195, 67)
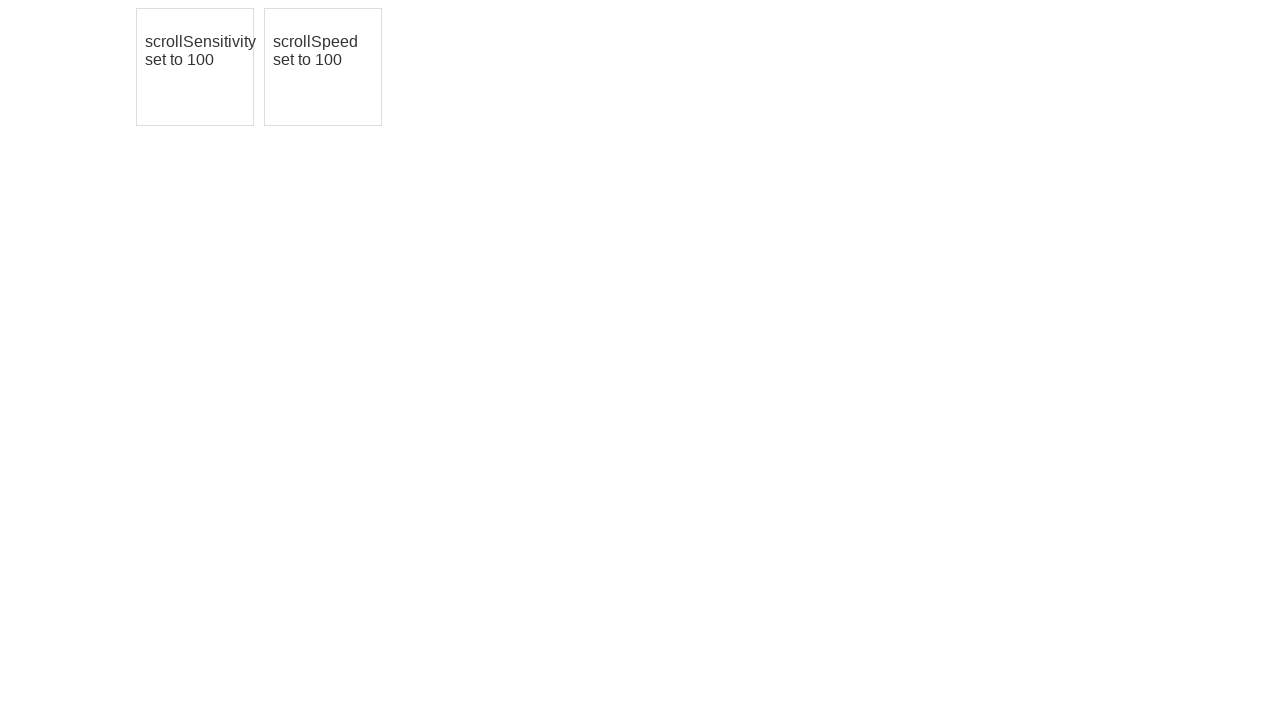

Moved mouse to center of third element (iteration 1) at (323, 67)
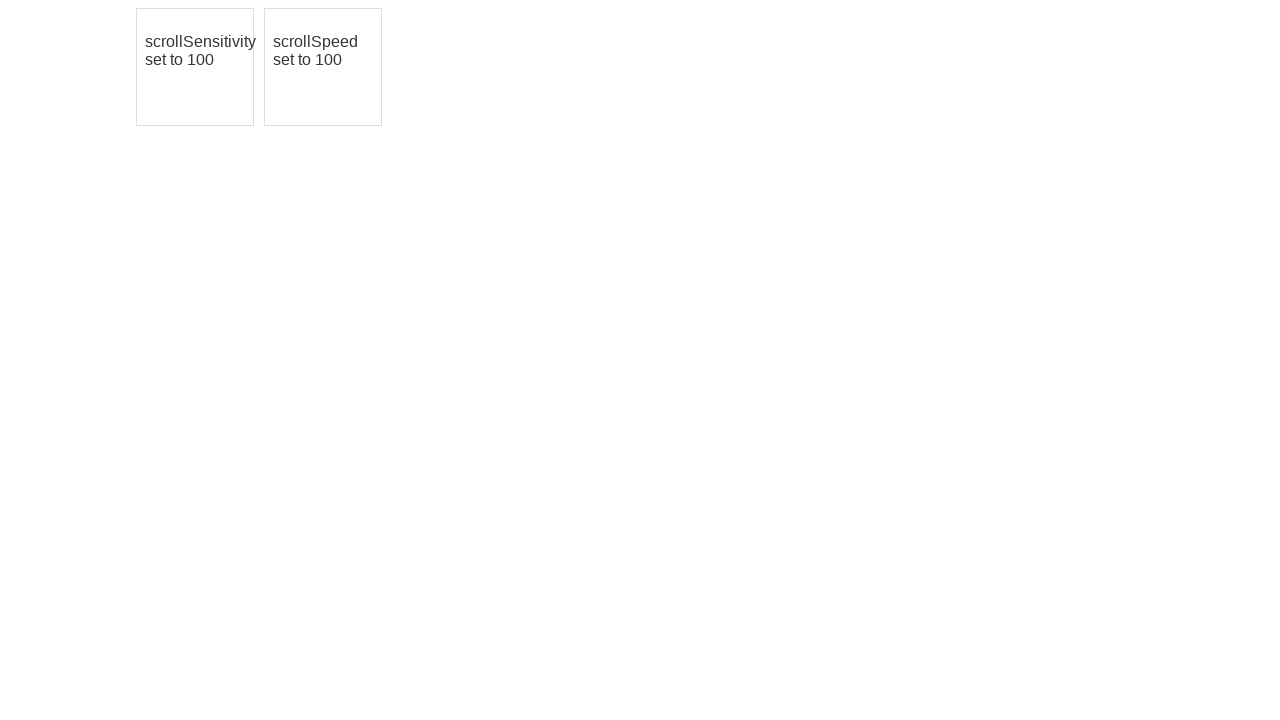

Pressed mouse button down on third element (iteration 1) at (323, 67)
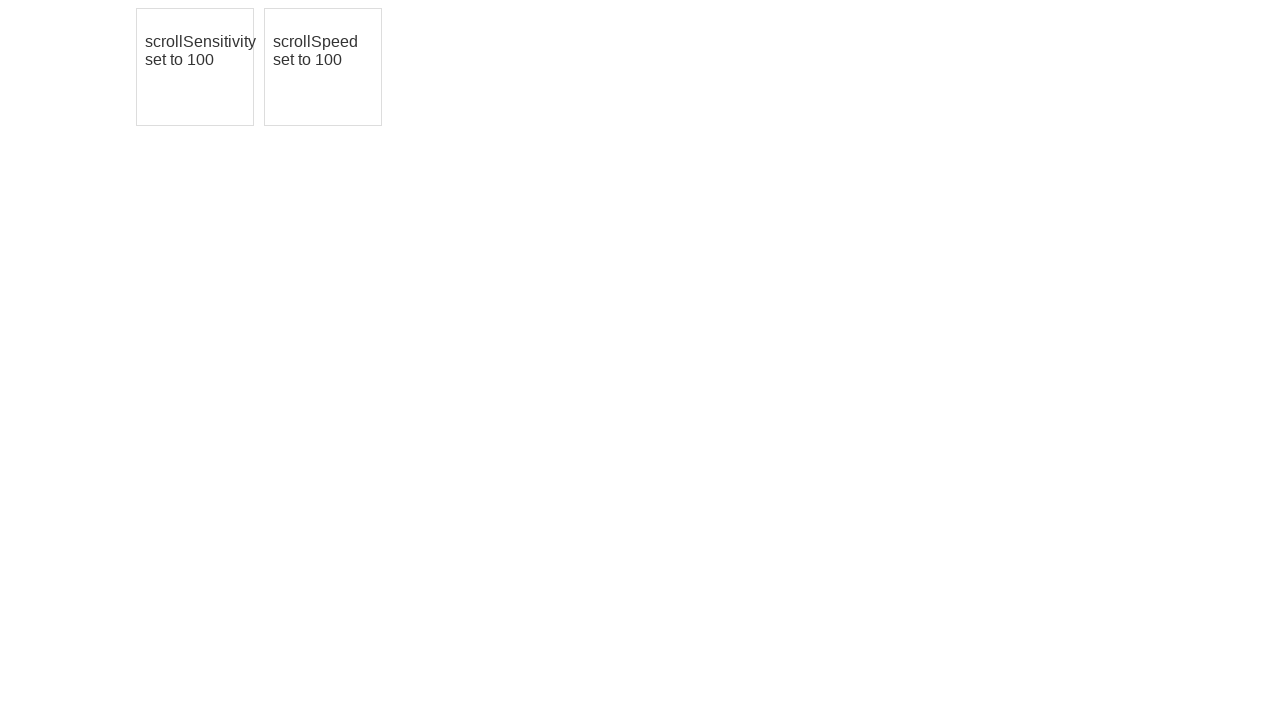

Moved mouse by offset (10, 10) on third element (iteration 1) at (333, 77)
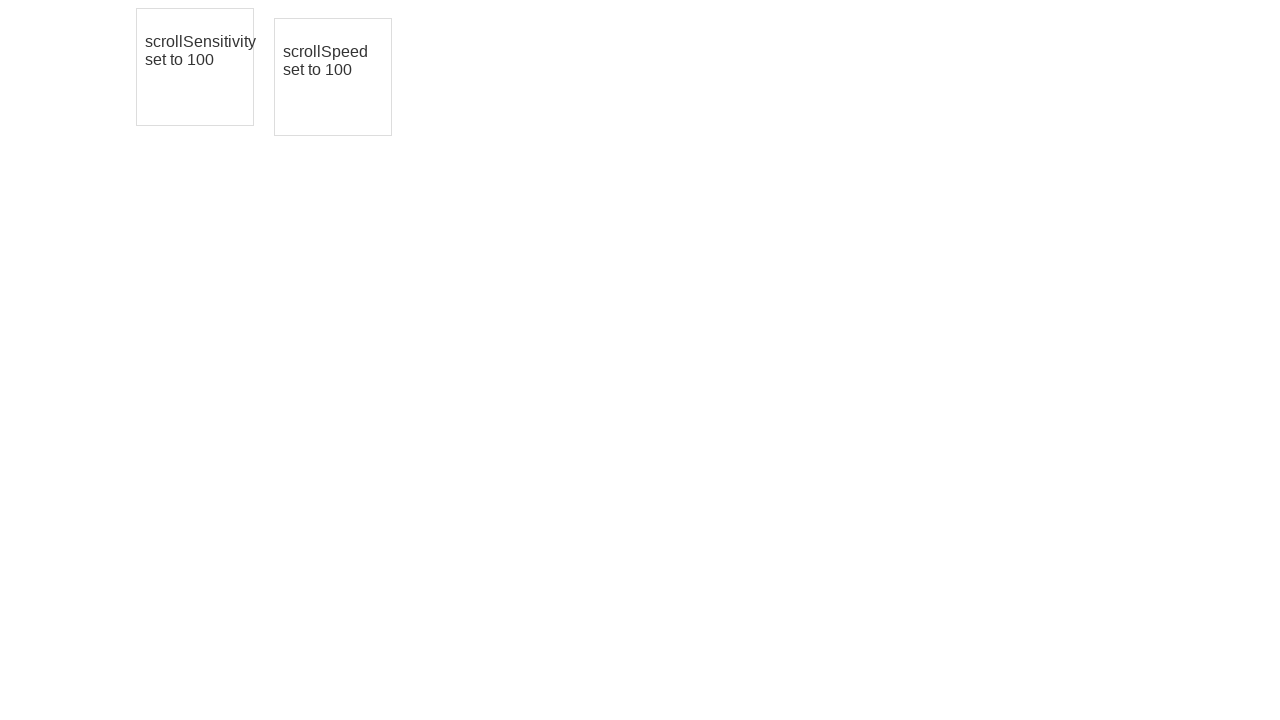

Released mouse button on third element (iteration 1) at (333, 77)
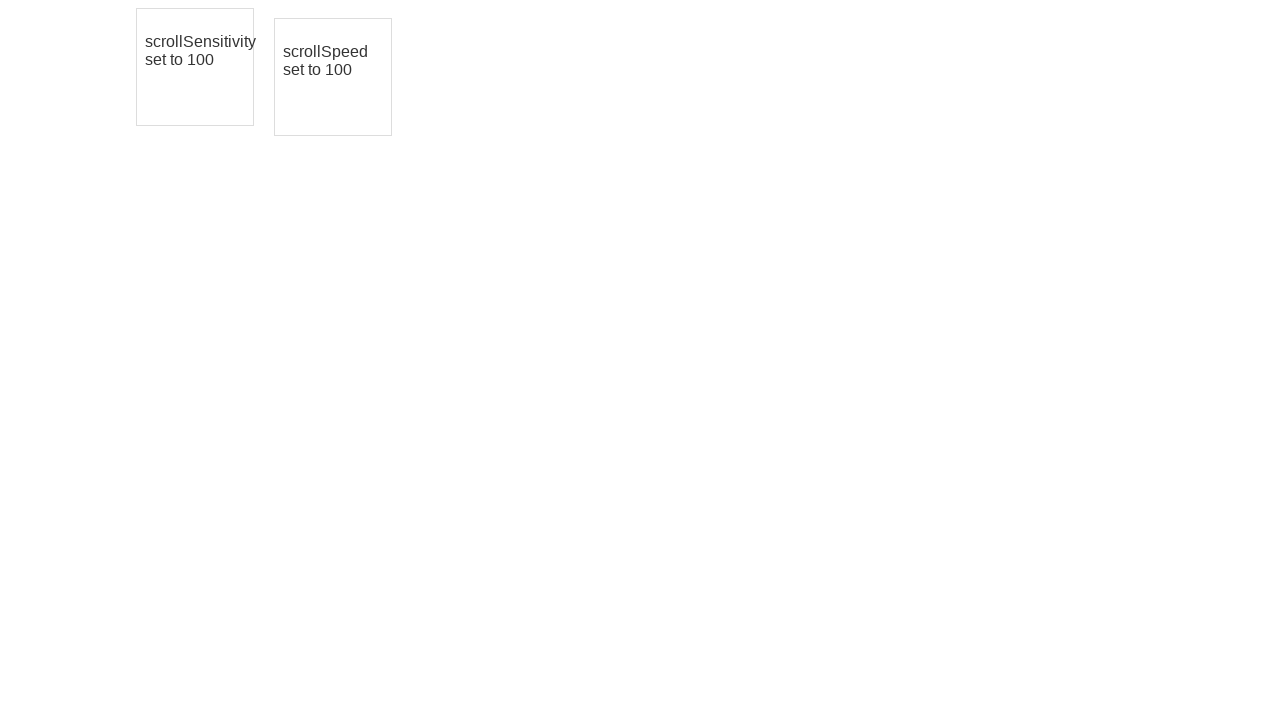

Moved mouse to center of third element (iteration 2) at (333, 77)
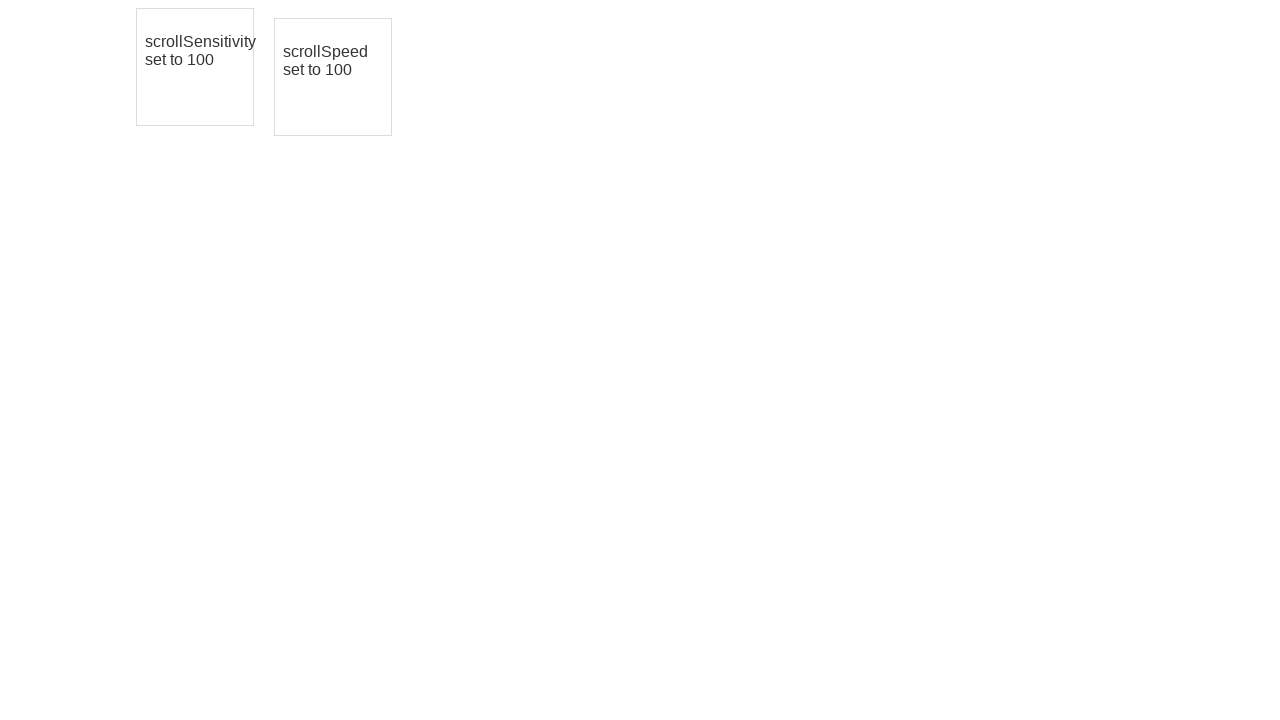

Pressed mouse button down on third element (iteration 2) at (333, 77)
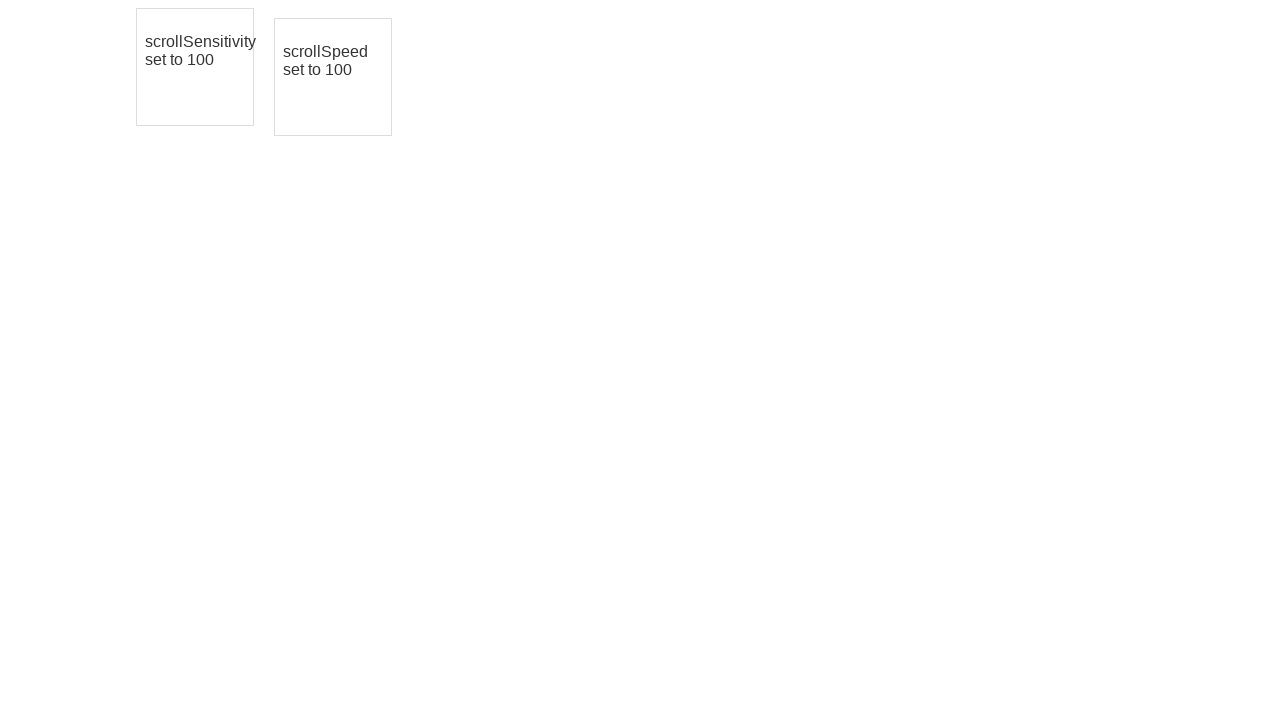

Moved mouse by offset (10, 10) on third element (iteration 2) at (343, 87)
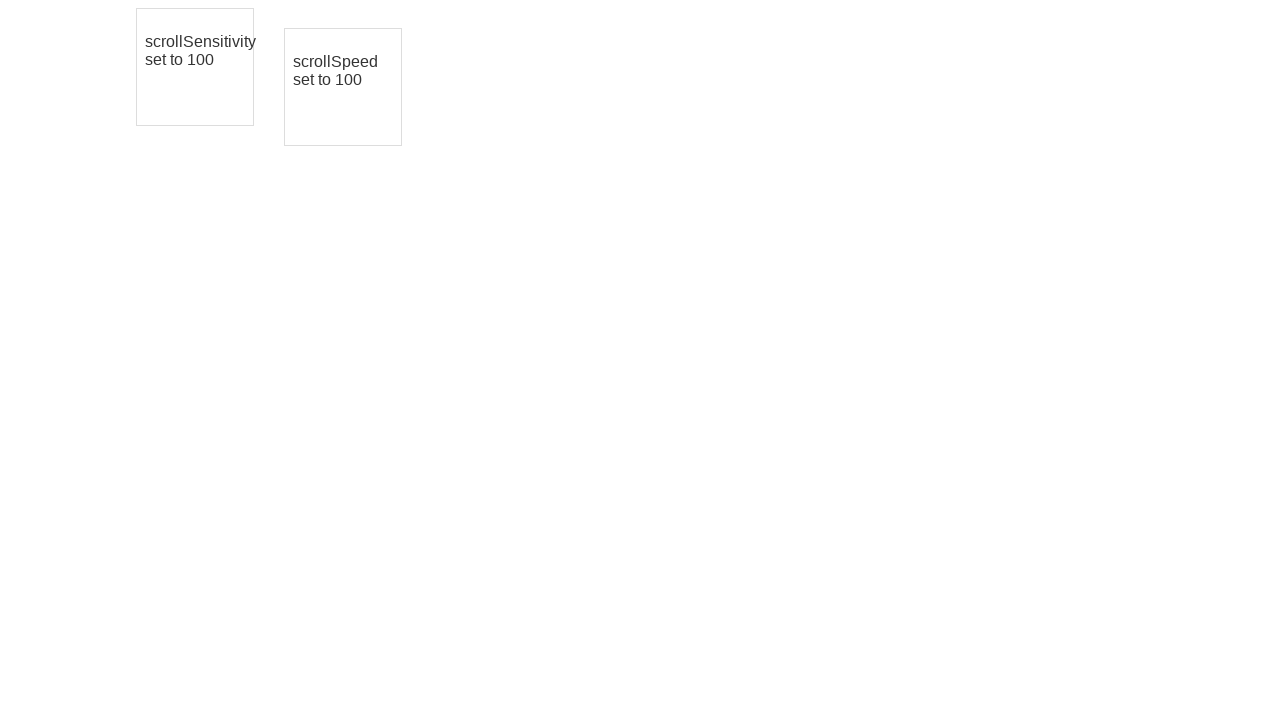

Released mouse button on third element (iteration 2) at (343, 87)
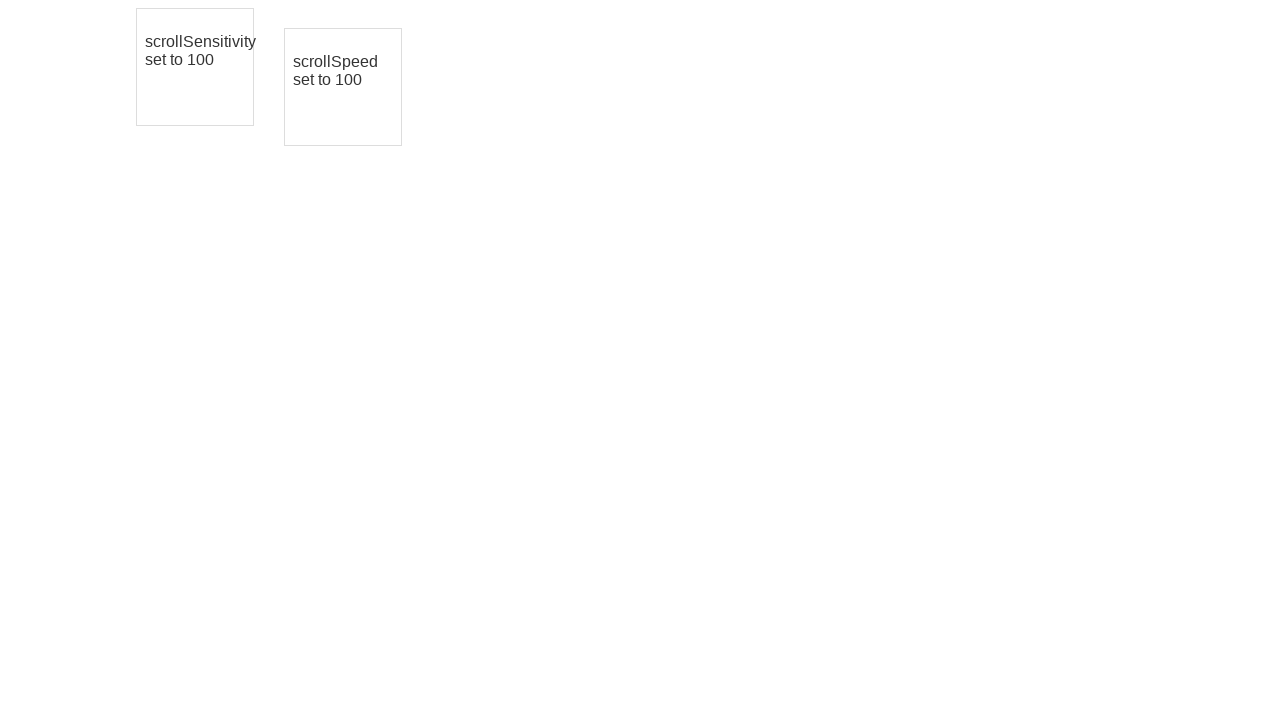

Moved mouse to center of third element (iteration 3) at (343, 87)
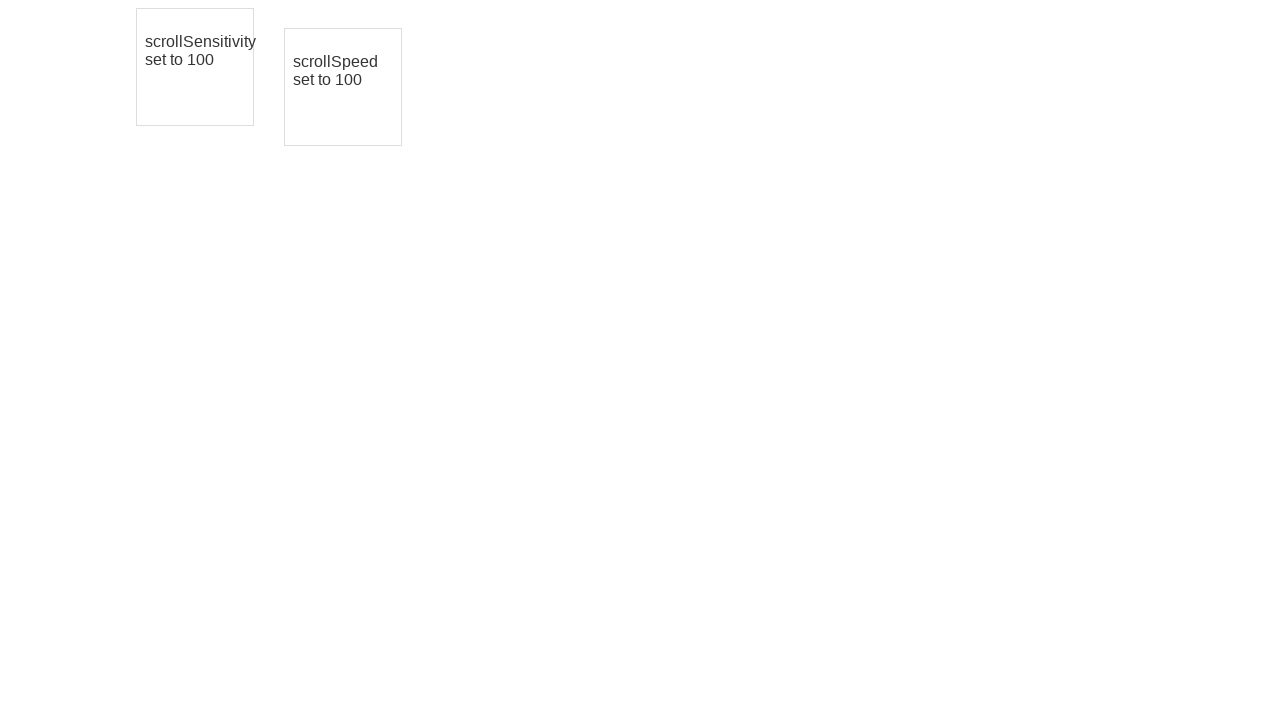

Pressed mouse button down on third element (iteration 3) at (343, 87)
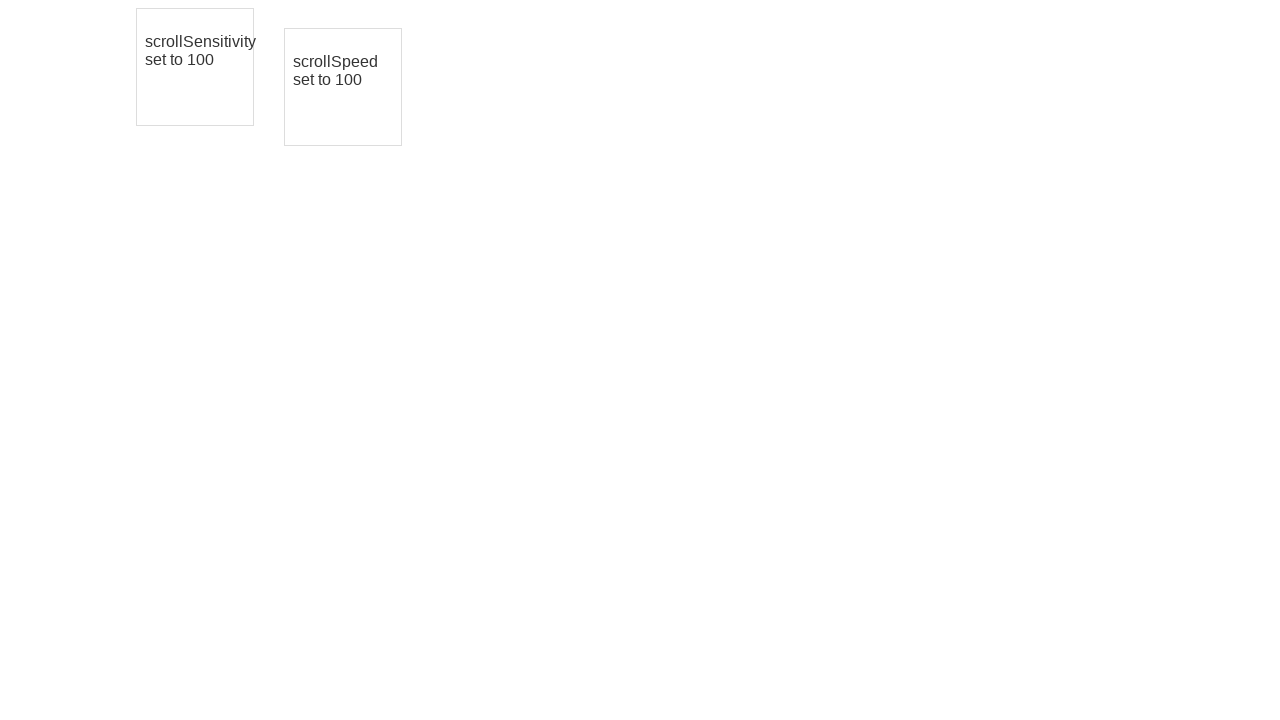

Moved mouse by offset (10, 10) on third element (iteration 3) at (353, 97)
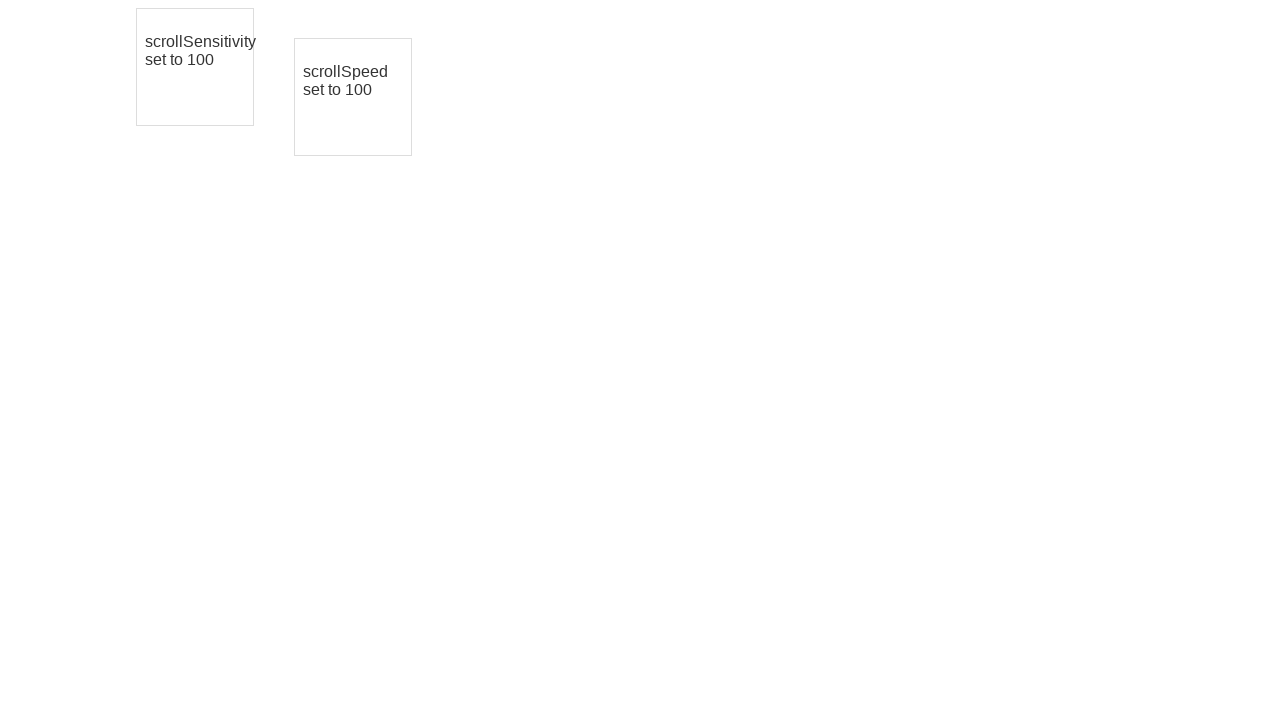

Released mouse button on third element (iteration 3) at (353, 97)
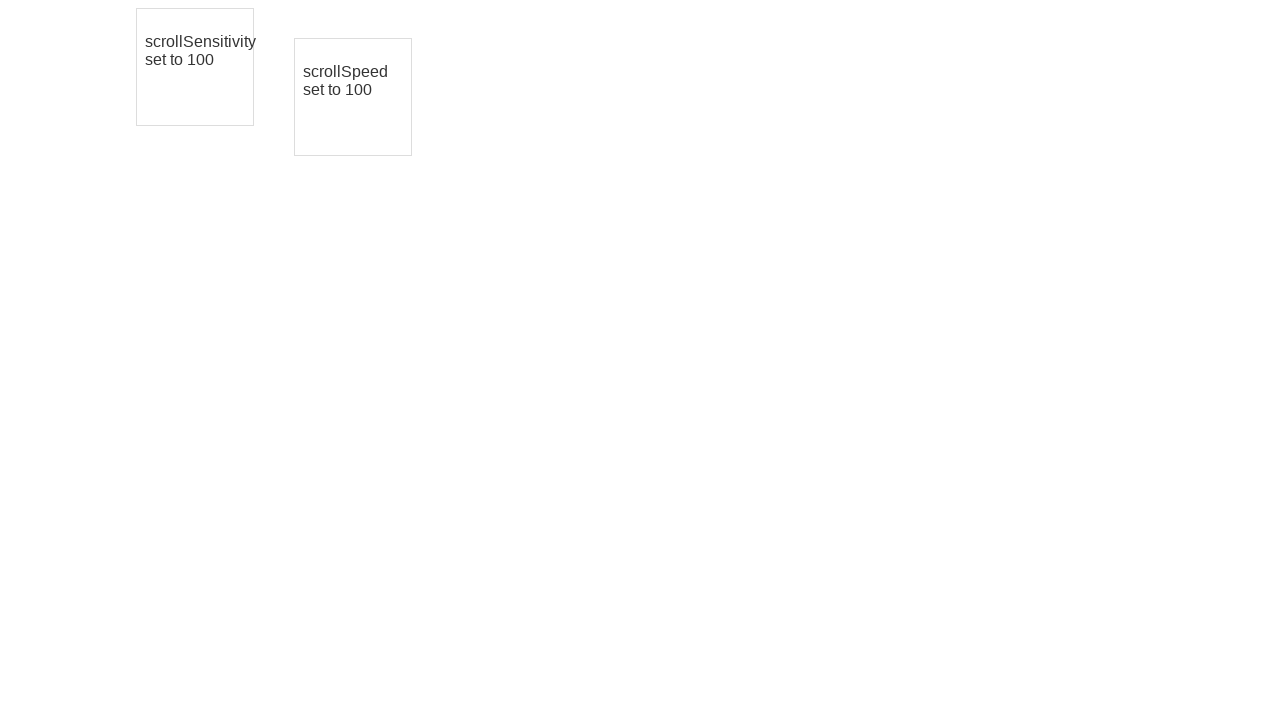

Moved mouse to center of third element (iteration 4) at (353, 97)
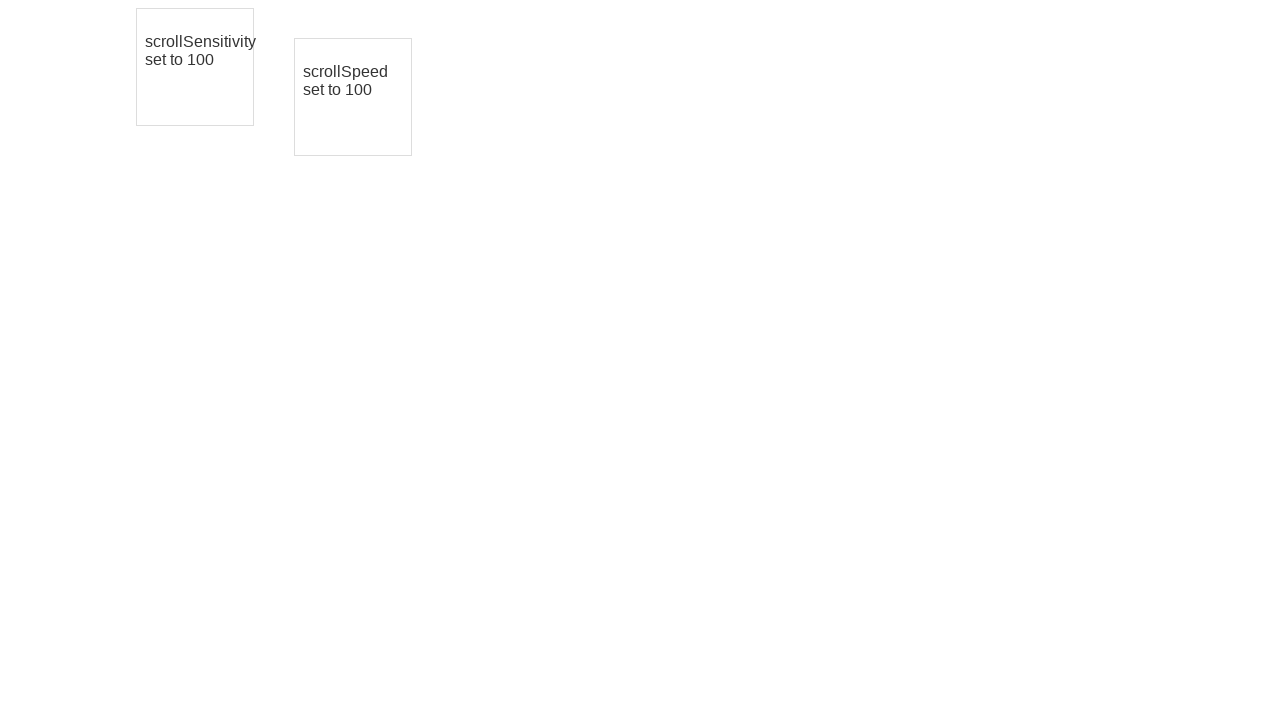

Pressed mouse button down on third element (iteration 4) at (353, 97)
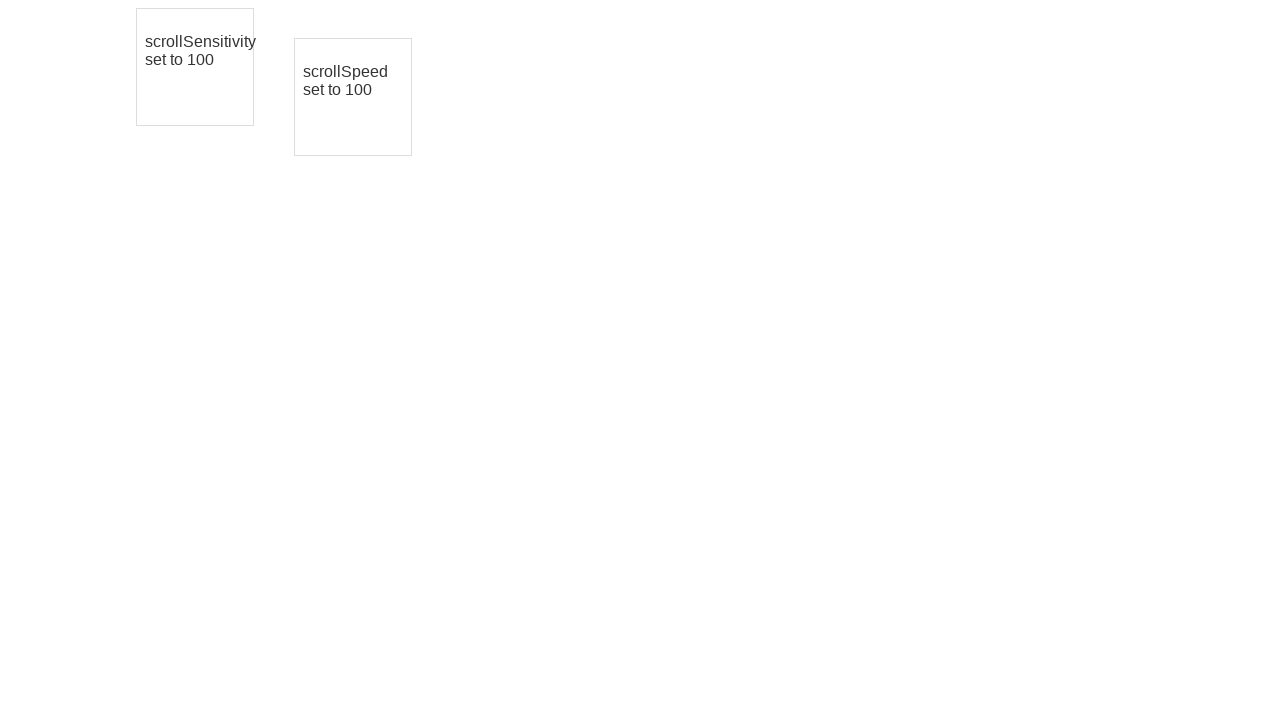

Moved mouse by offset (10, 10) on third element (iteration 4) at (363, 107)
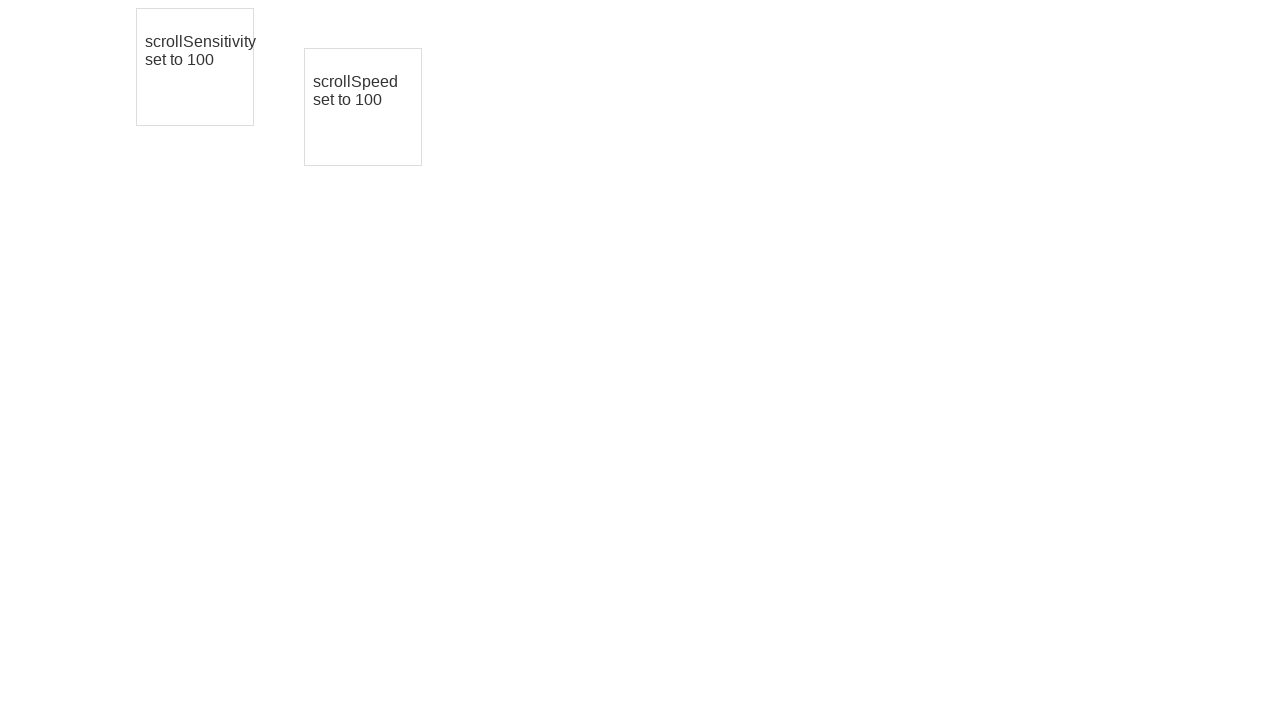

Released mouse button on third element (iteration 4) at (363, 107)
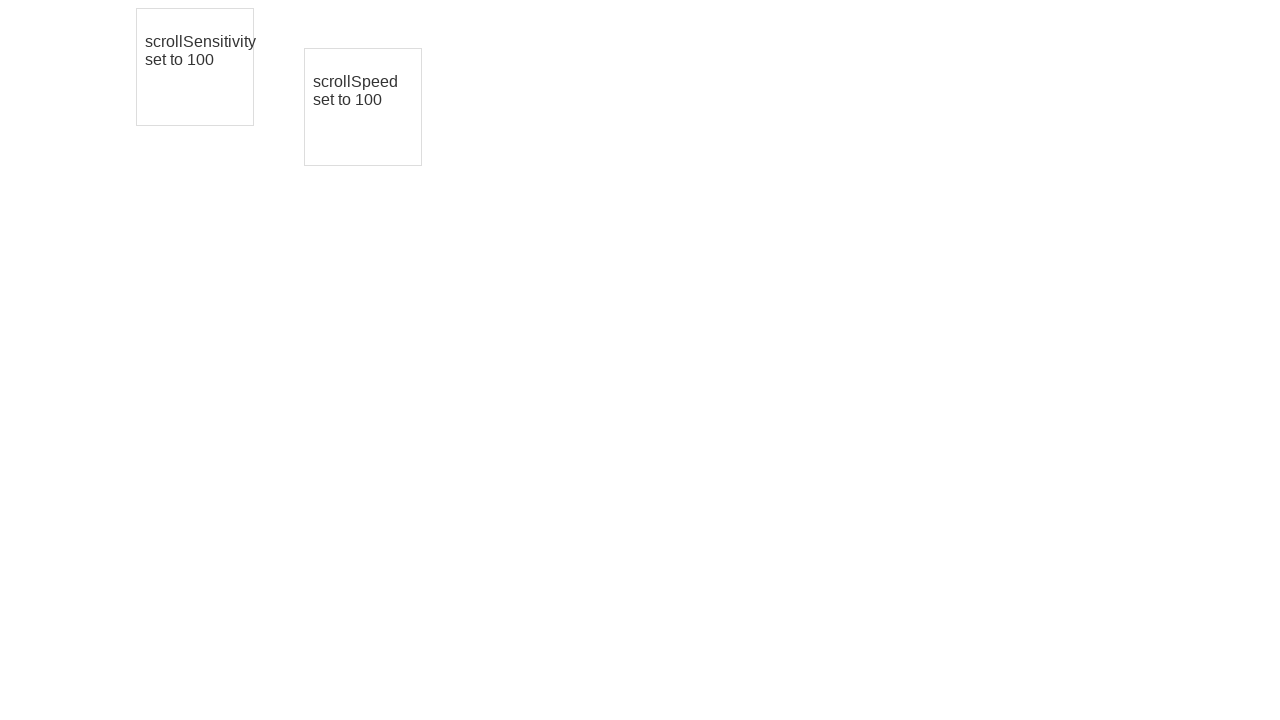

Moved mouse to center of third element (iteration 5) at (363, 107)
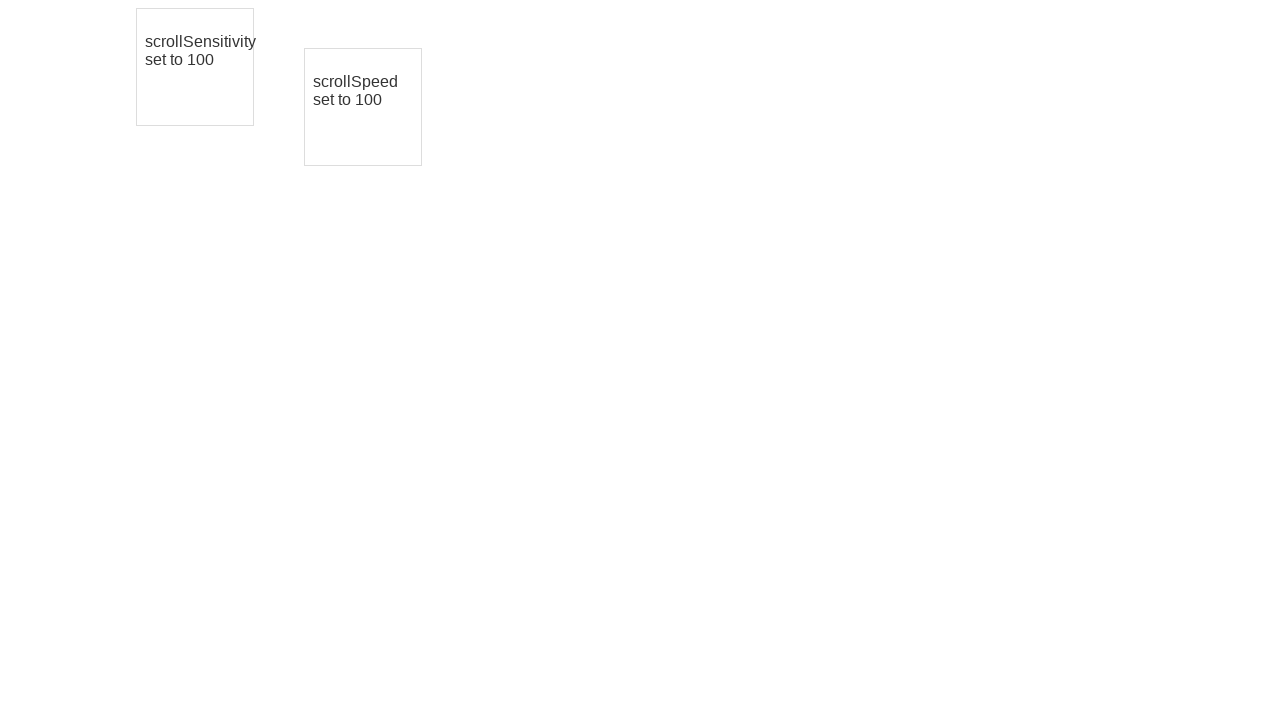

Pressed mouse button down on third element (iteration 5) at (363, 107)
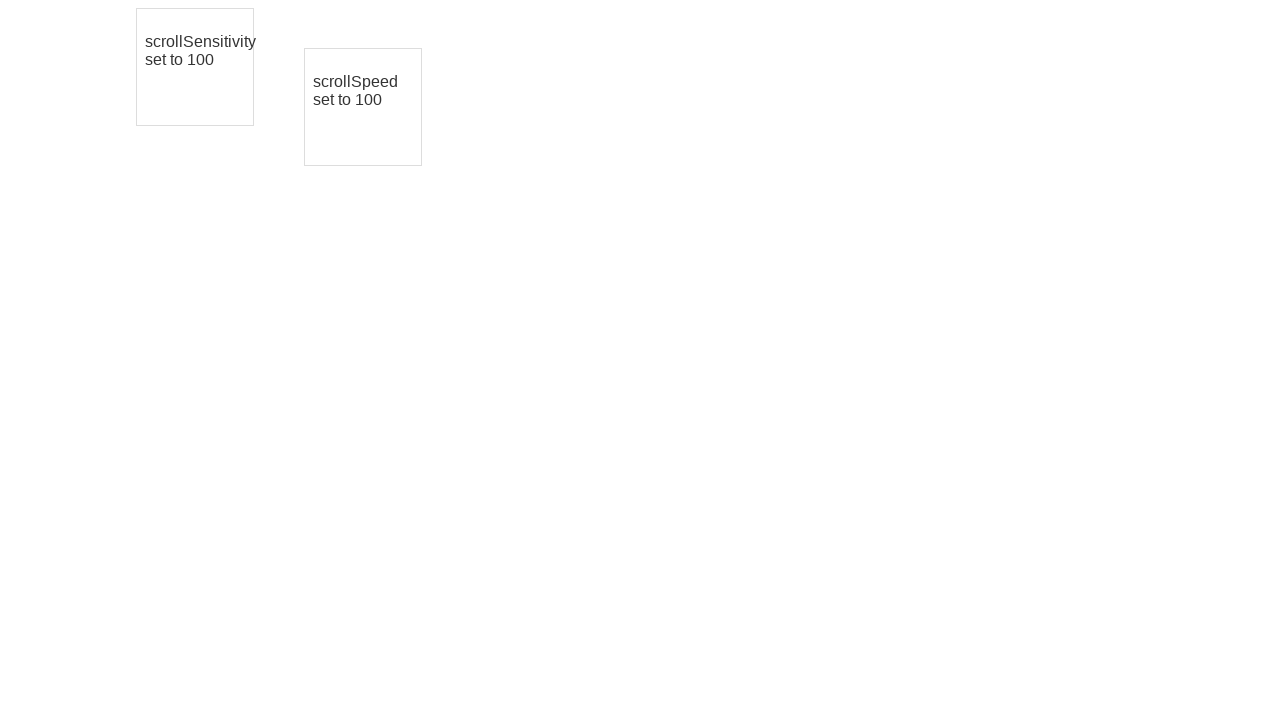

Moved mouse by offset (10, 10) on third element (iteration 5) at (373, 117)
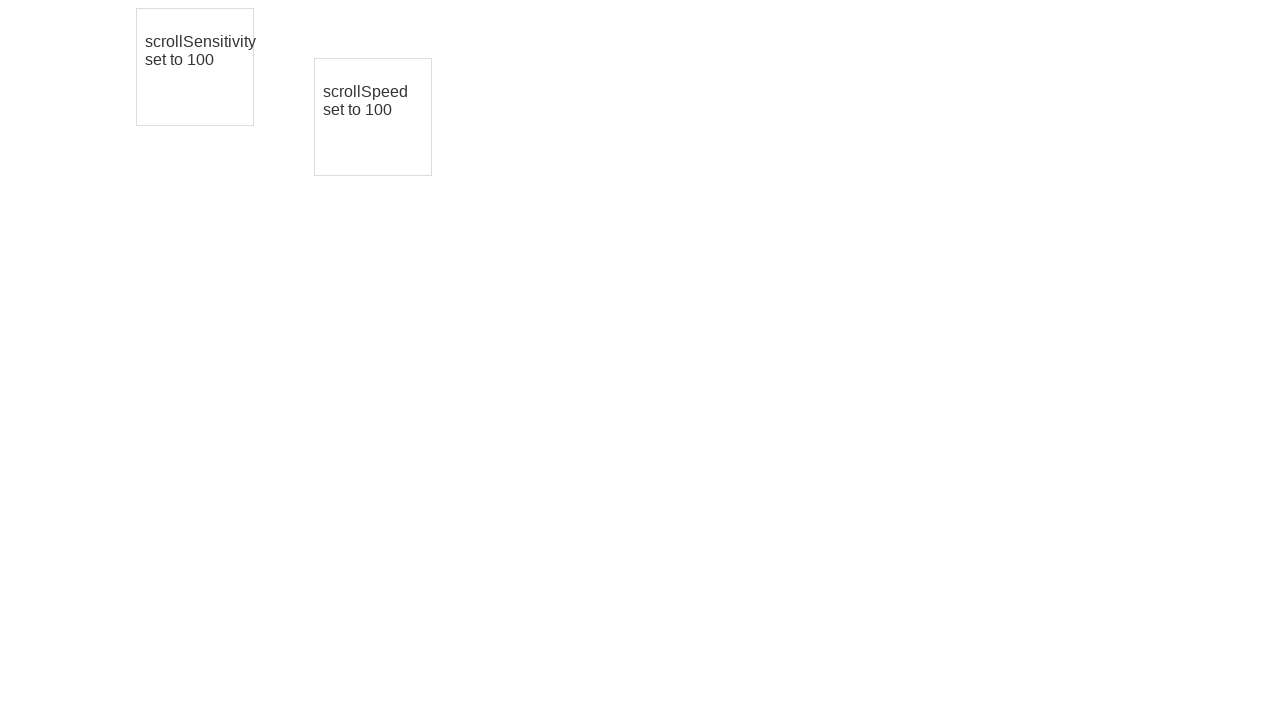

Released mouse button on third element (iteration 5) at (373, 117)
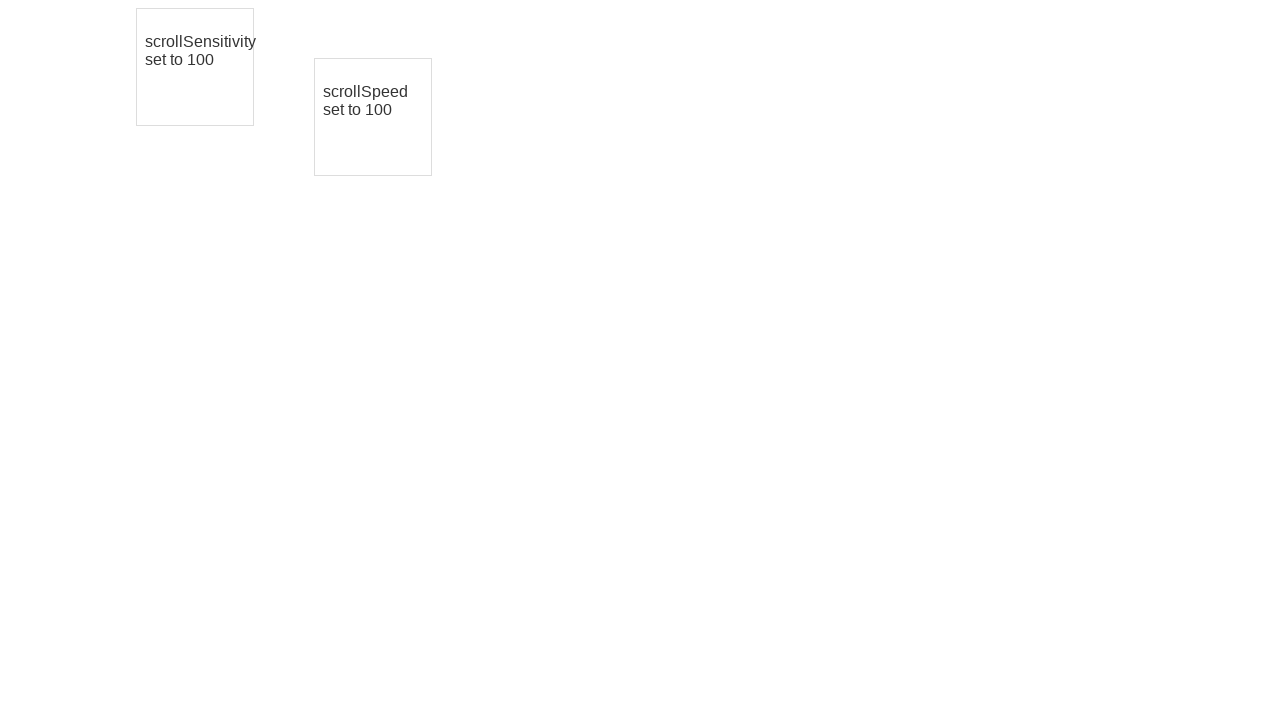

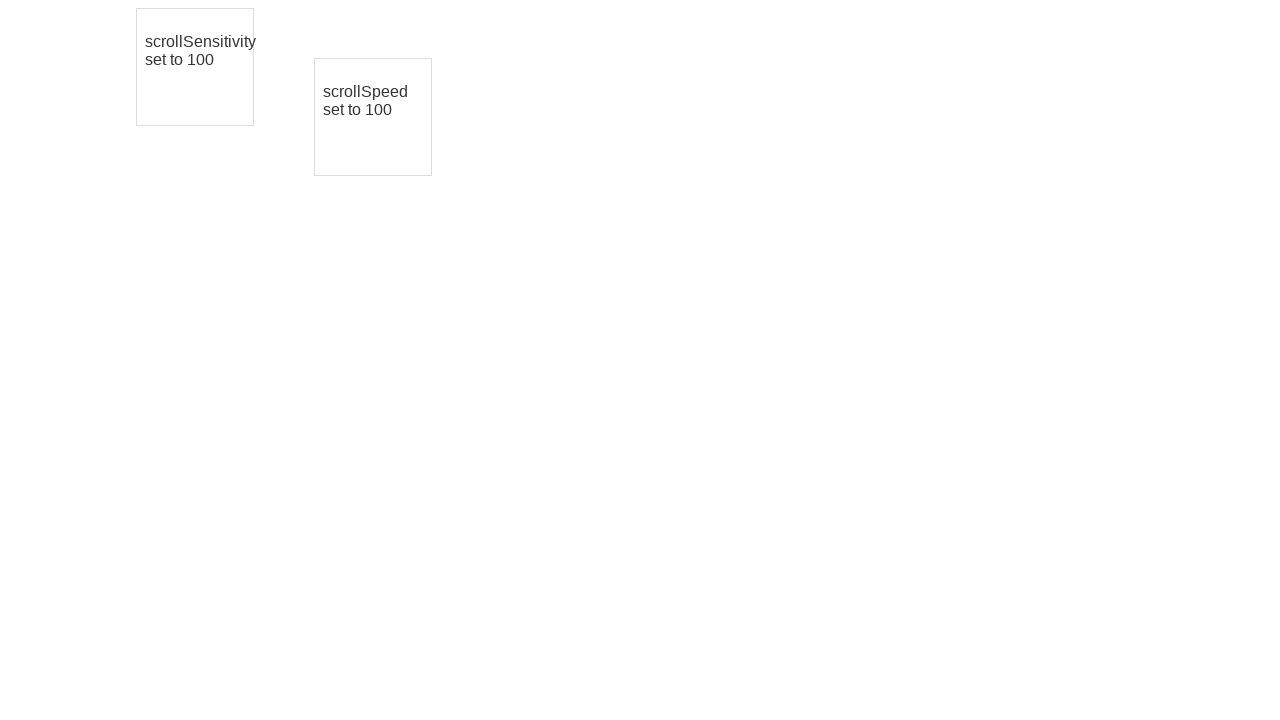